Tests that Clear completed button is hidden when there are no completed items

Starting URL: https://demo.playwright.dev/todomvc

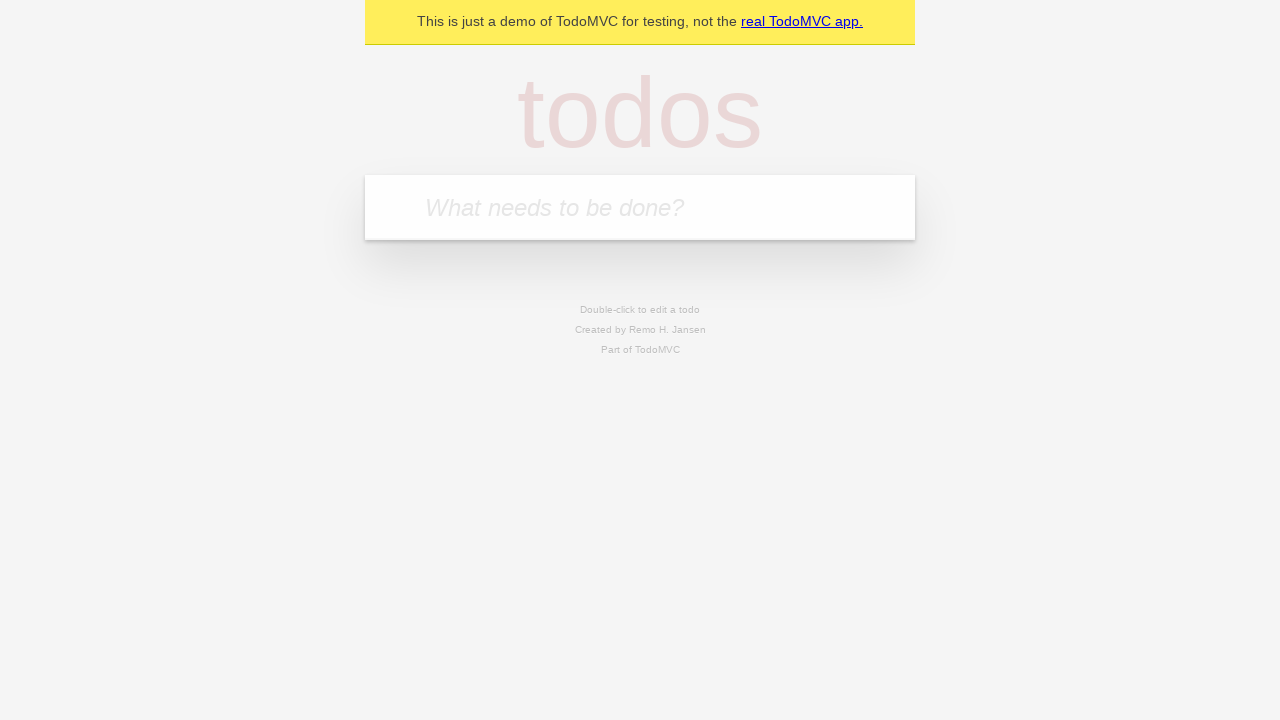

Filled todo input with 'buy some cheese' on internal:attr=[placeholder="What needs to be done?"i]
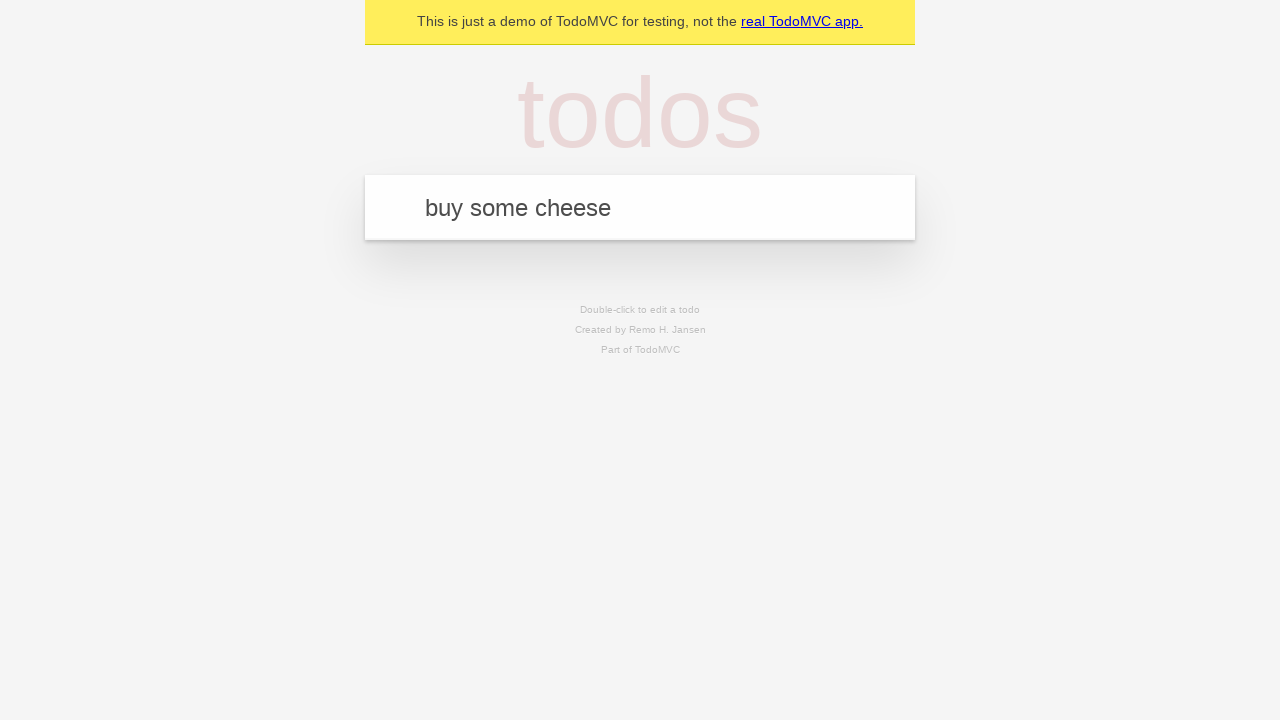

Pressed Enter to add first todo on internal:attr=[placeholder="What needs to be done?"i]
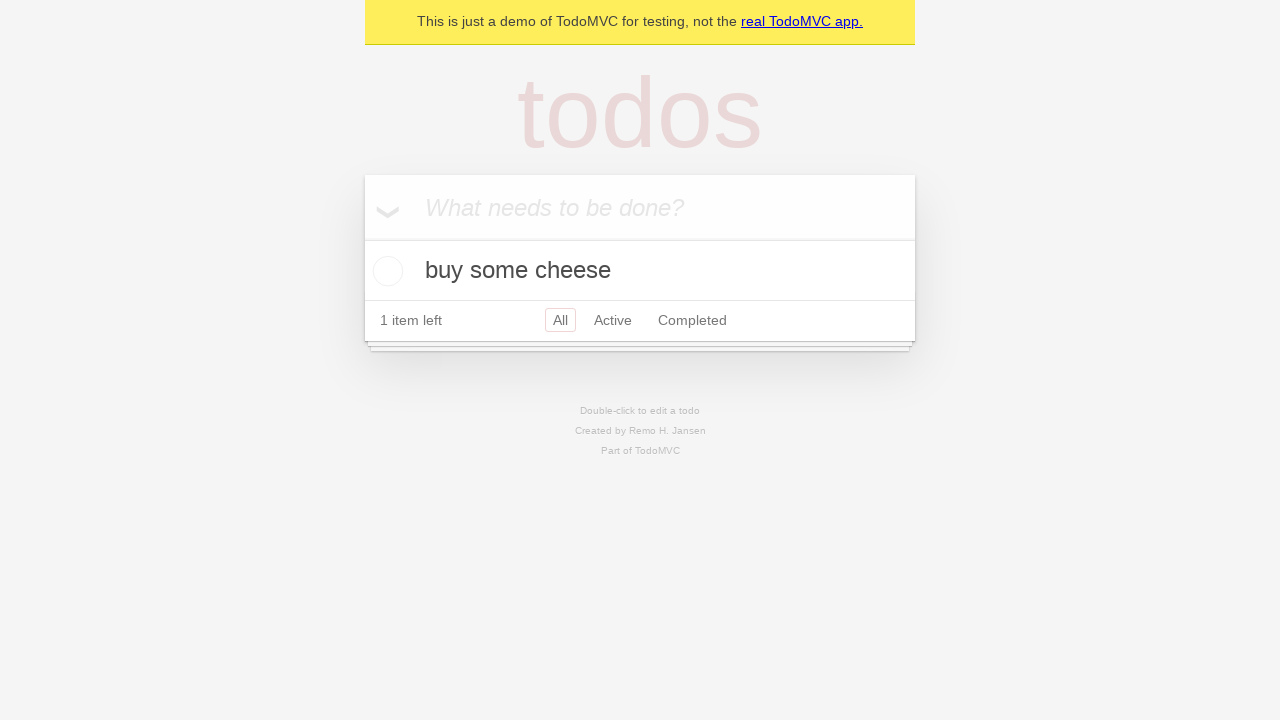

Filled todo input with 'feed the cat' on internal:attr=[placeholder="What needs to be done?"i]
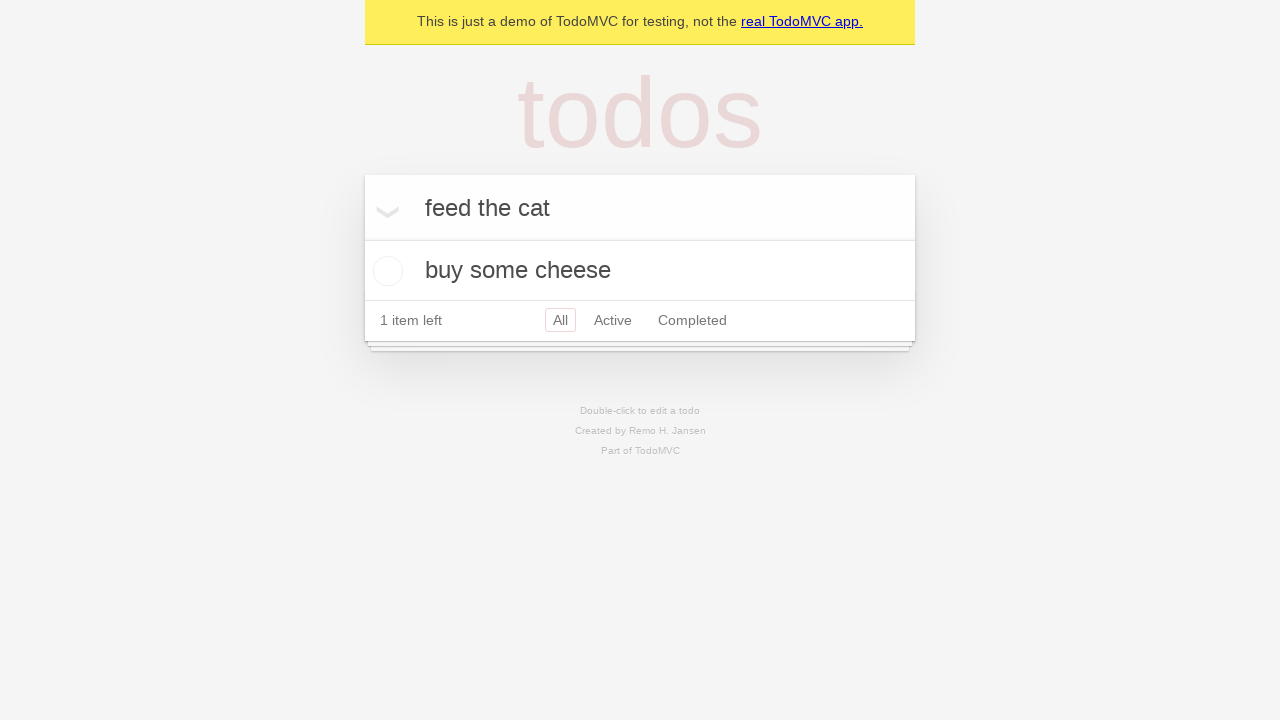

Pressed Enter to add second todo on internal:attr=[placeholder="What needs to be done?"i]
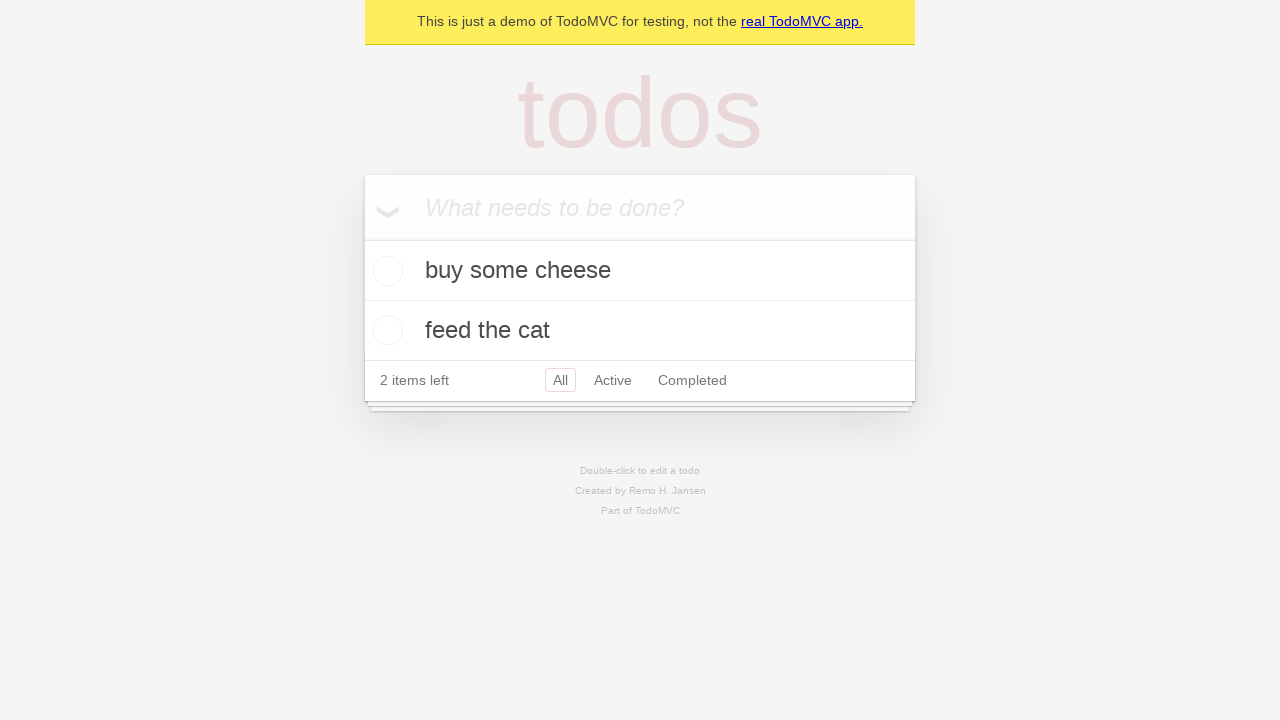

Filled todo input with 'book a doctors appointment' on internal:attr=[placeholder="What needs to be done?"i]
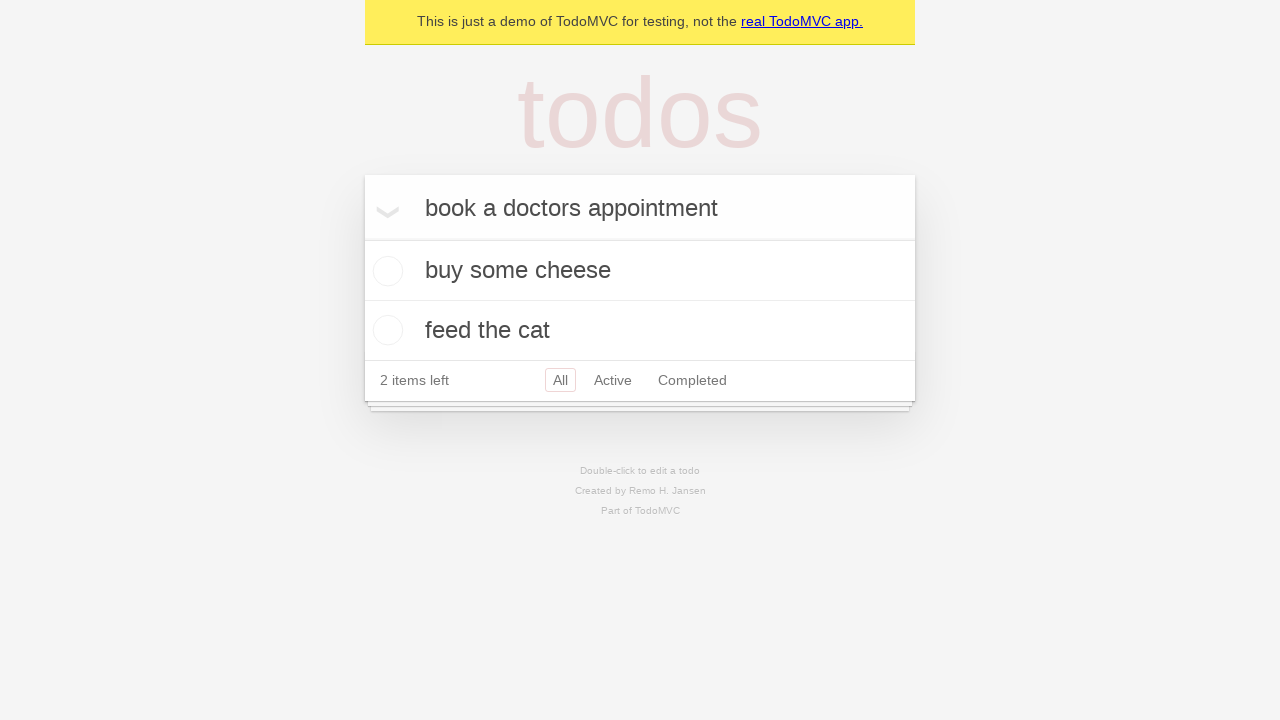

Pressed Enter to add third todo on internal:attr=[placeholder="What needs to be done?"i]
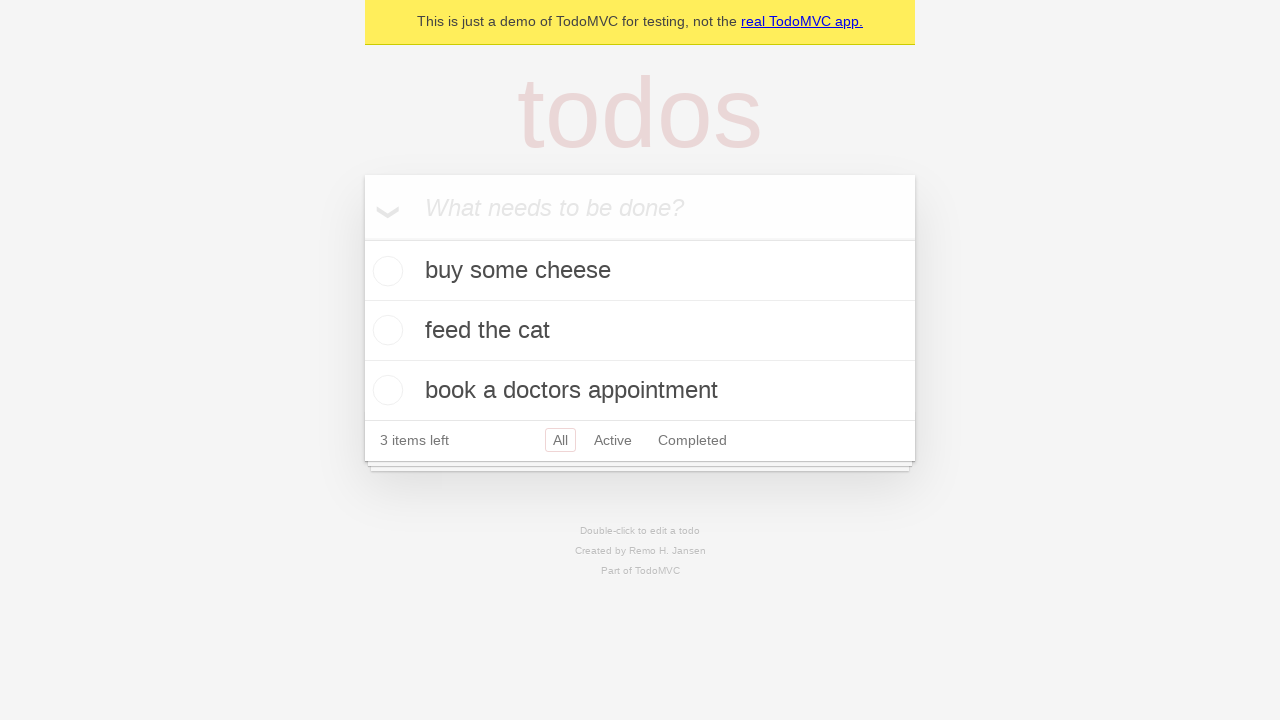

Waited for all three todos to be added
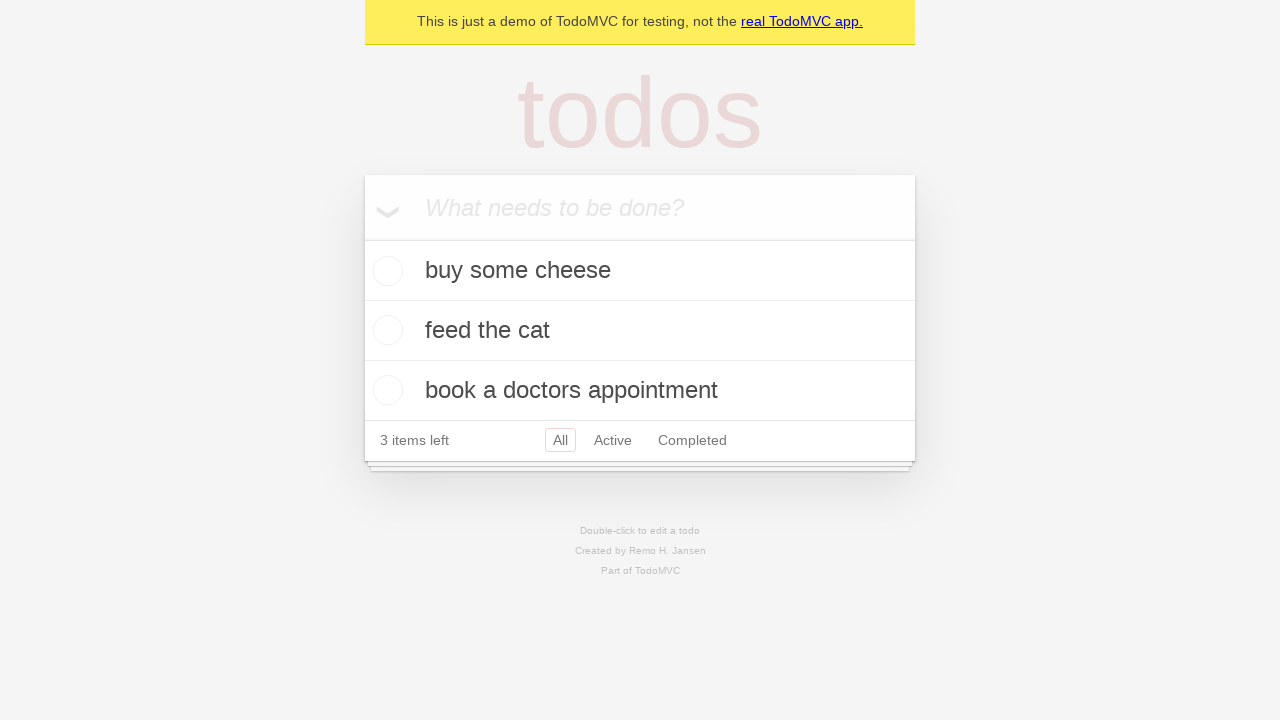

Checked the first todo item as completed at (385, 271) on .todo-list li .toggle >> nth=0
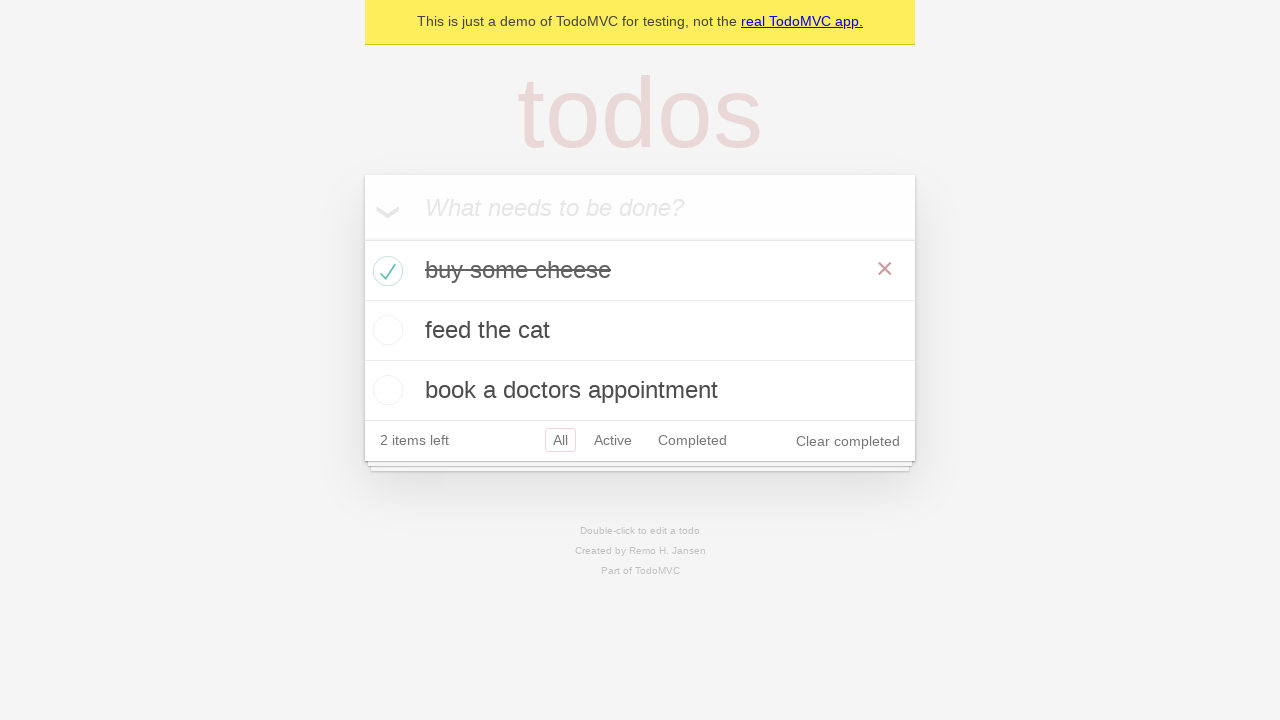

Clicked 'Clear completed' button to remove completed todo at (848, 441) on internal:role=button[name="Clear completed"i]
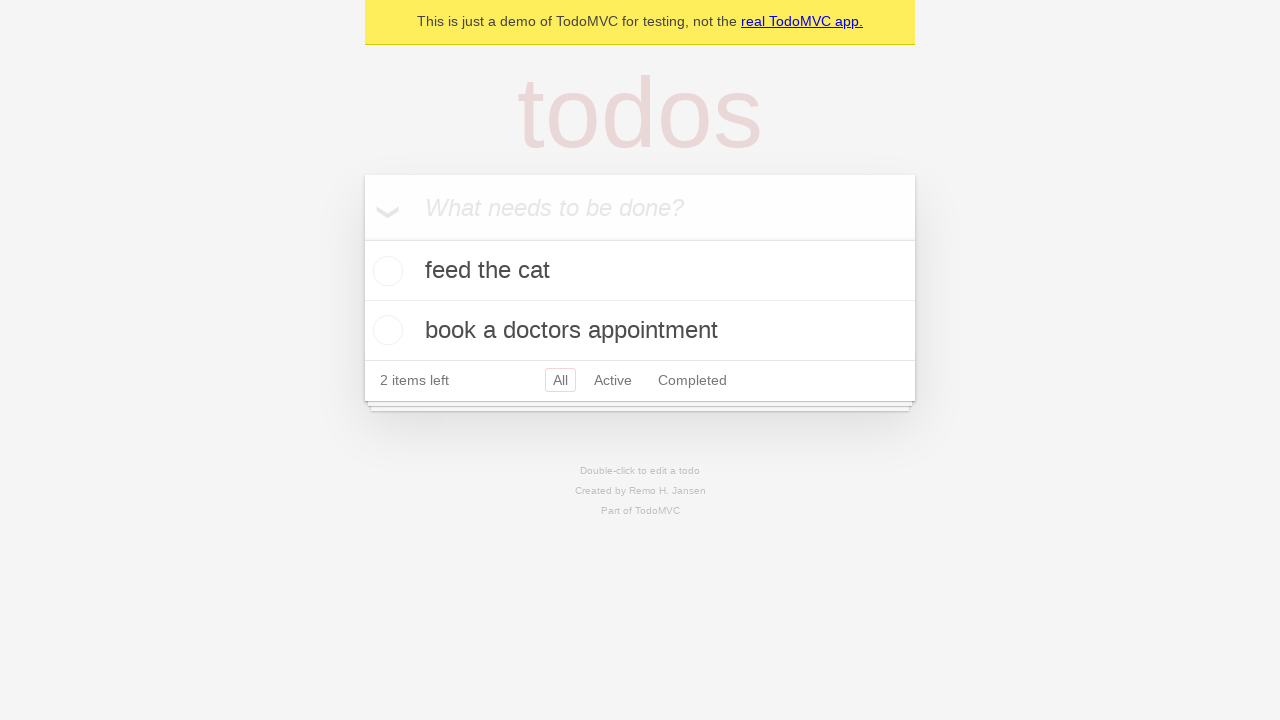

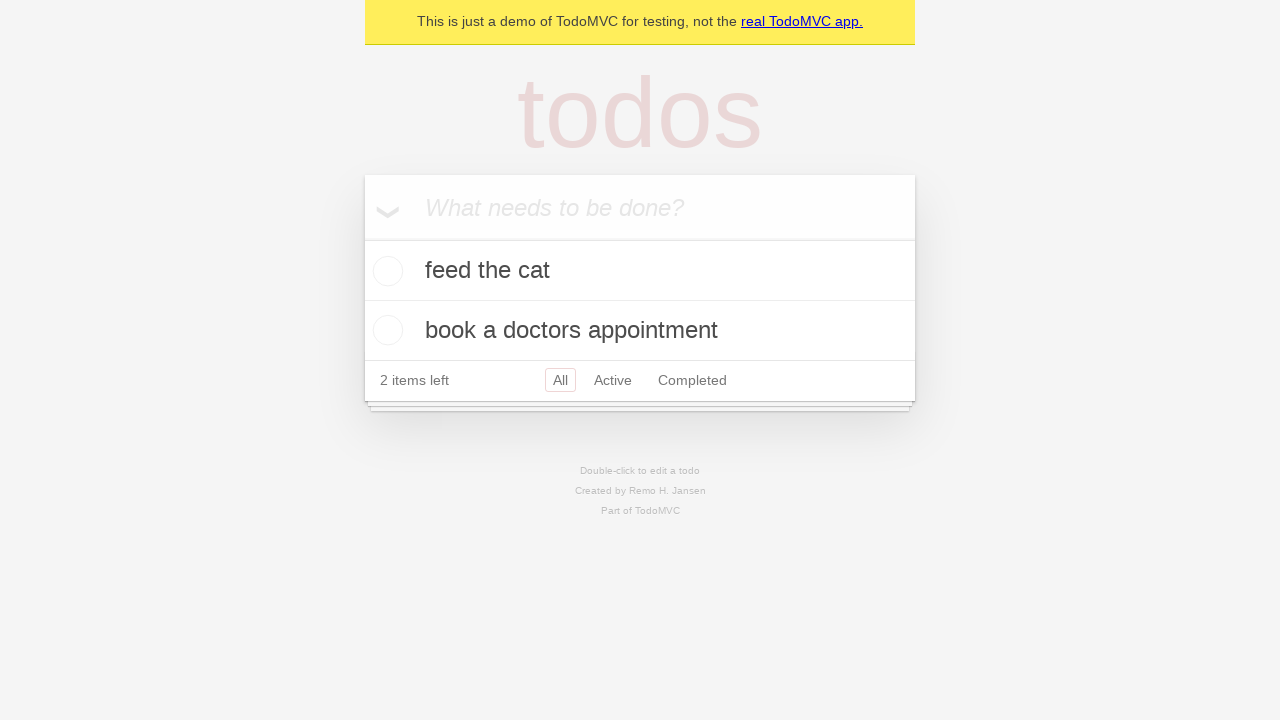